Tests a login practice page by attempting login with incorrect credentials, using the password reset flow, and then logging in with correct credentials

Starting URL: https://rahulshettyacademy.com/locatorspractice/

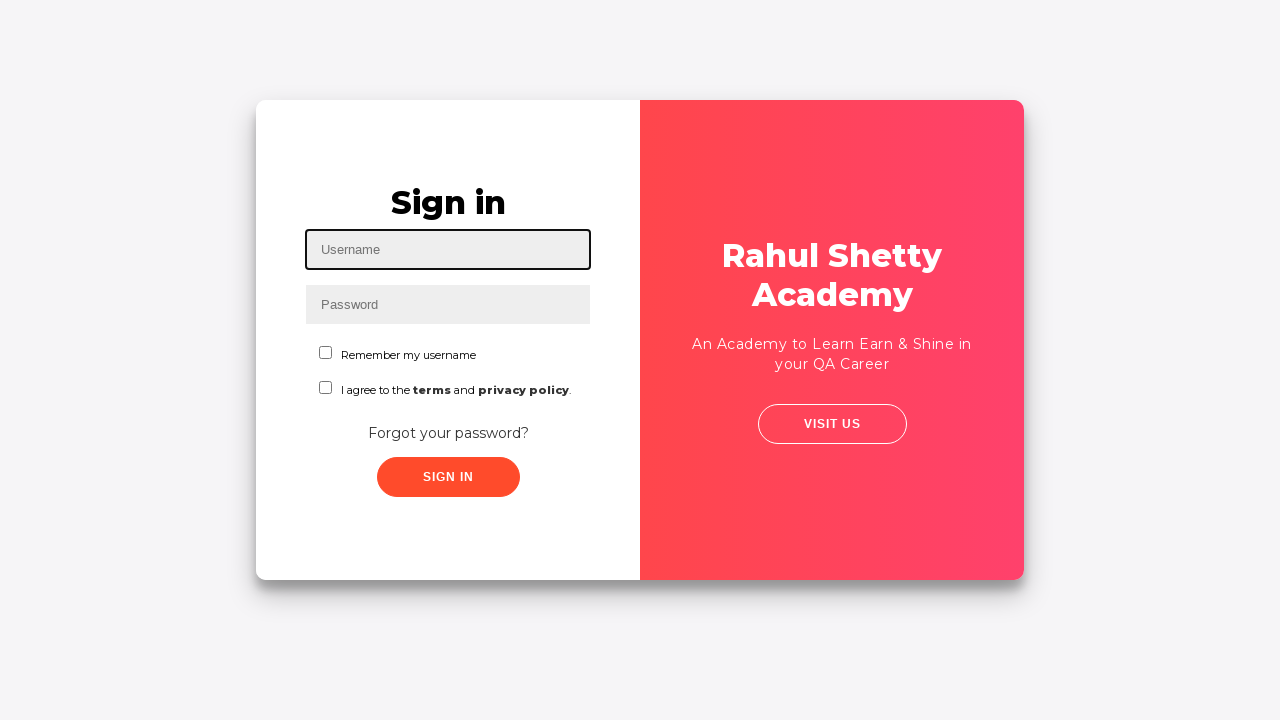

Filled username field with 'Veeresh' on #inputUsername
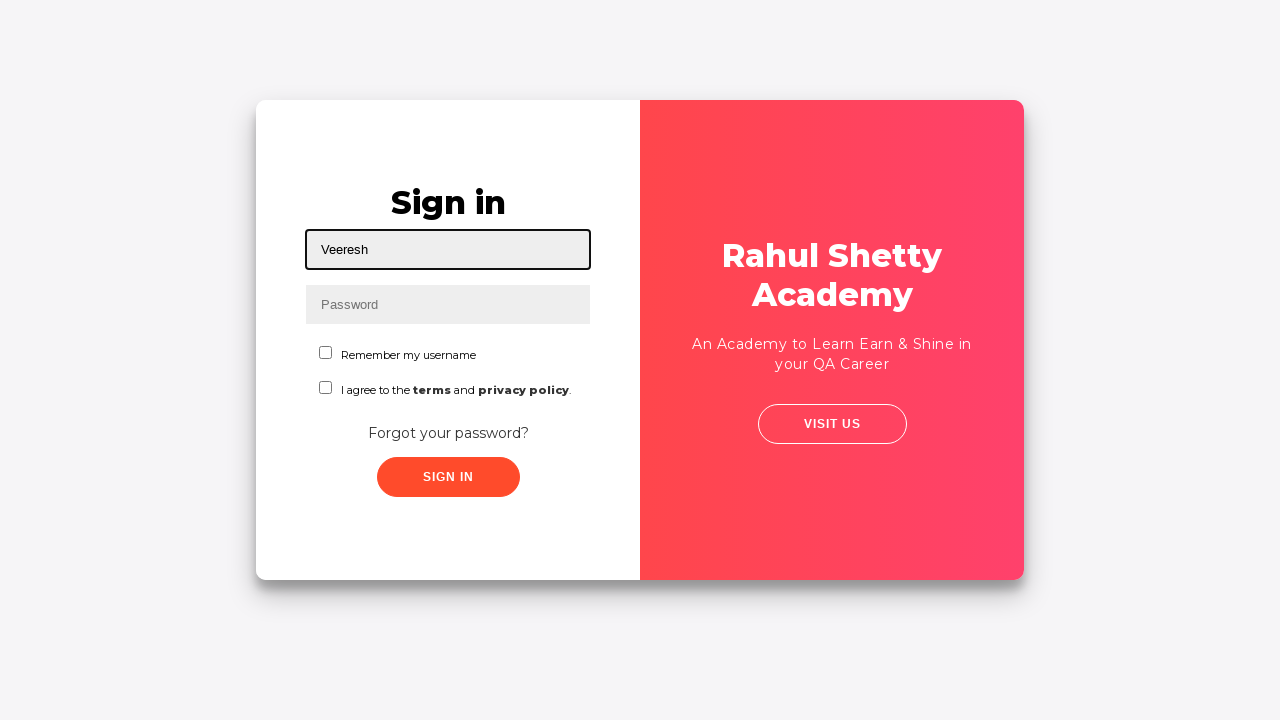

Filled password field with 'Veeresh' on input[name='inputPassword']
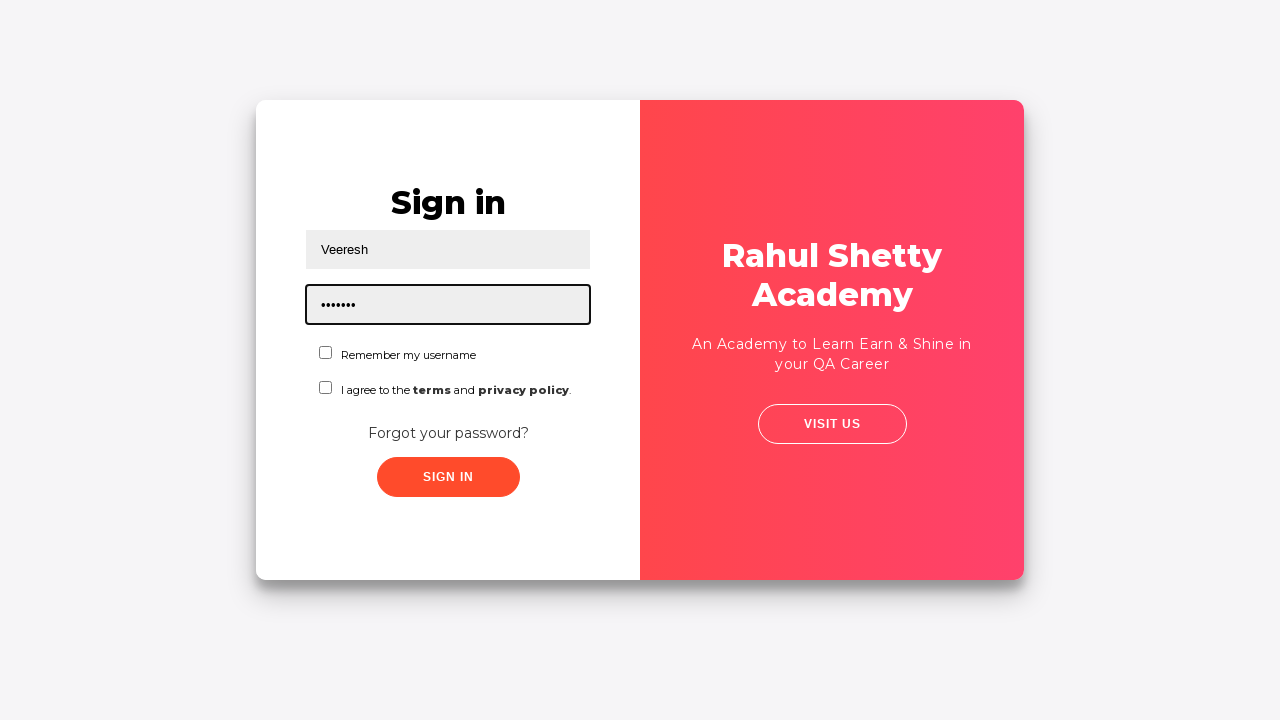

Clicked login button with incorrect credentials at (448, 477) on .submit
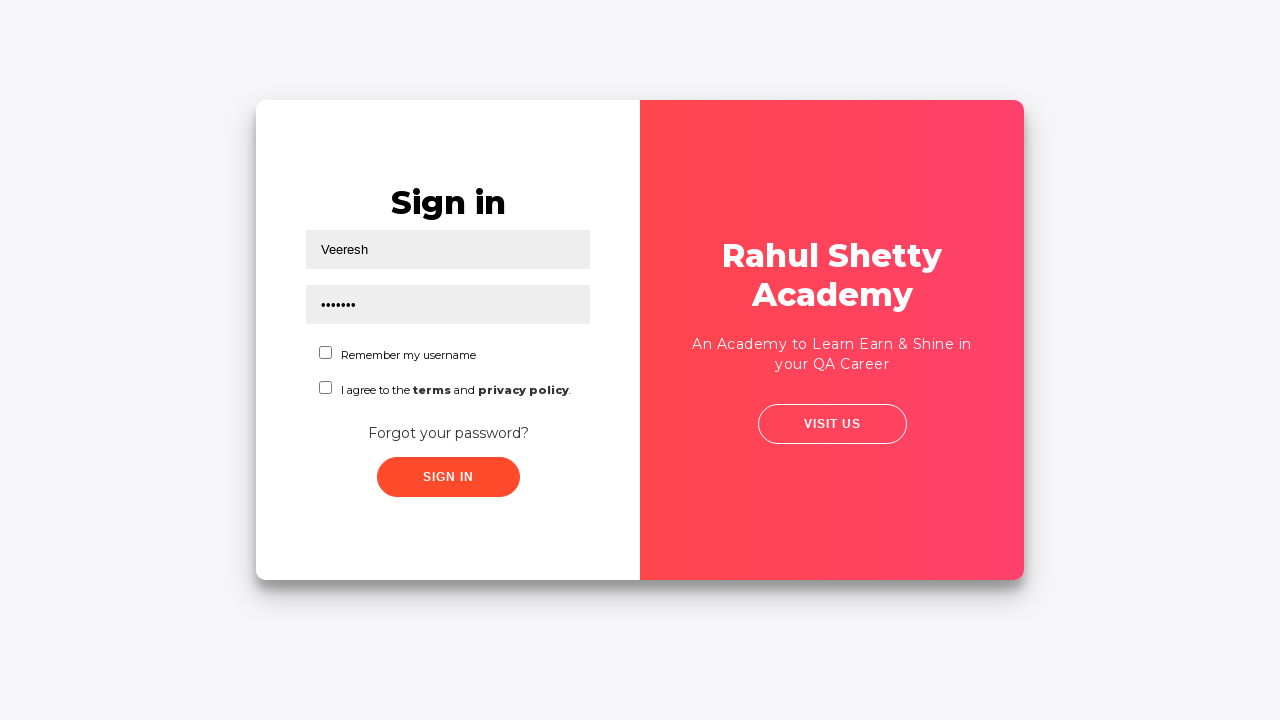

Clicked 'Forgot your password?' link at (448, 433) on text='Forgot your password?'
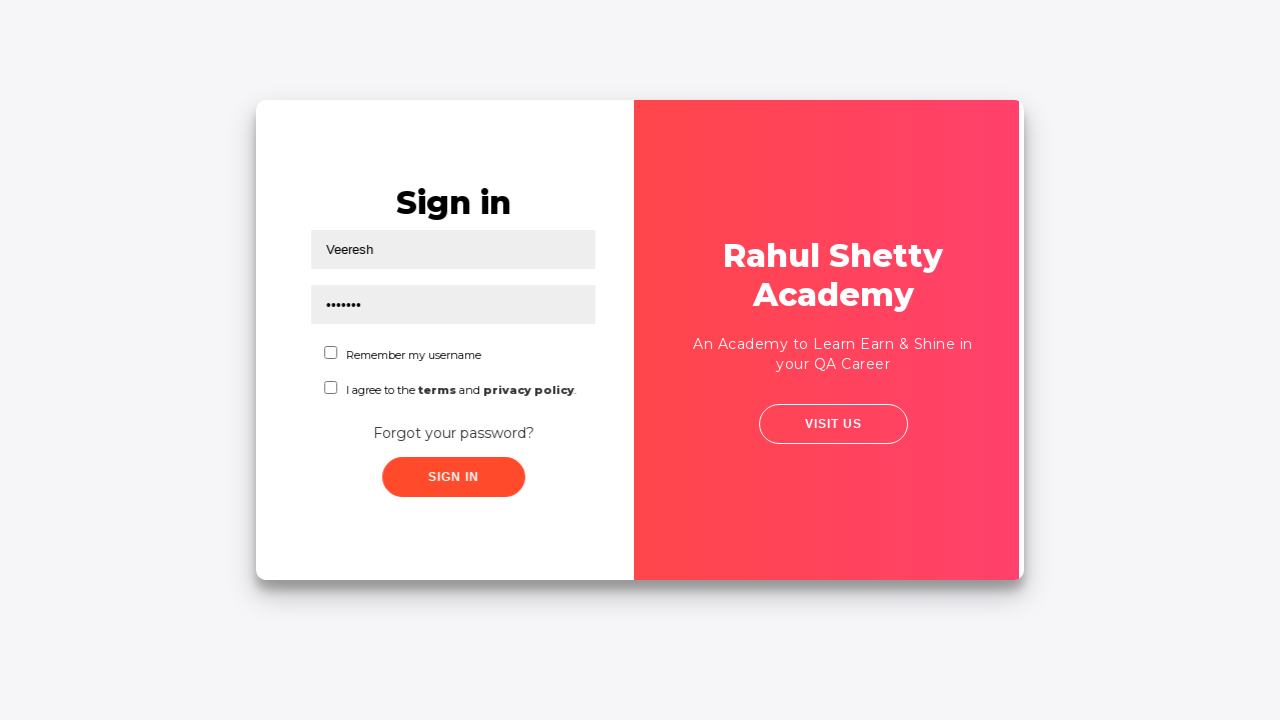

Filled name field in password reset form with 'Veeresh' on //input[@placeholder='Name']
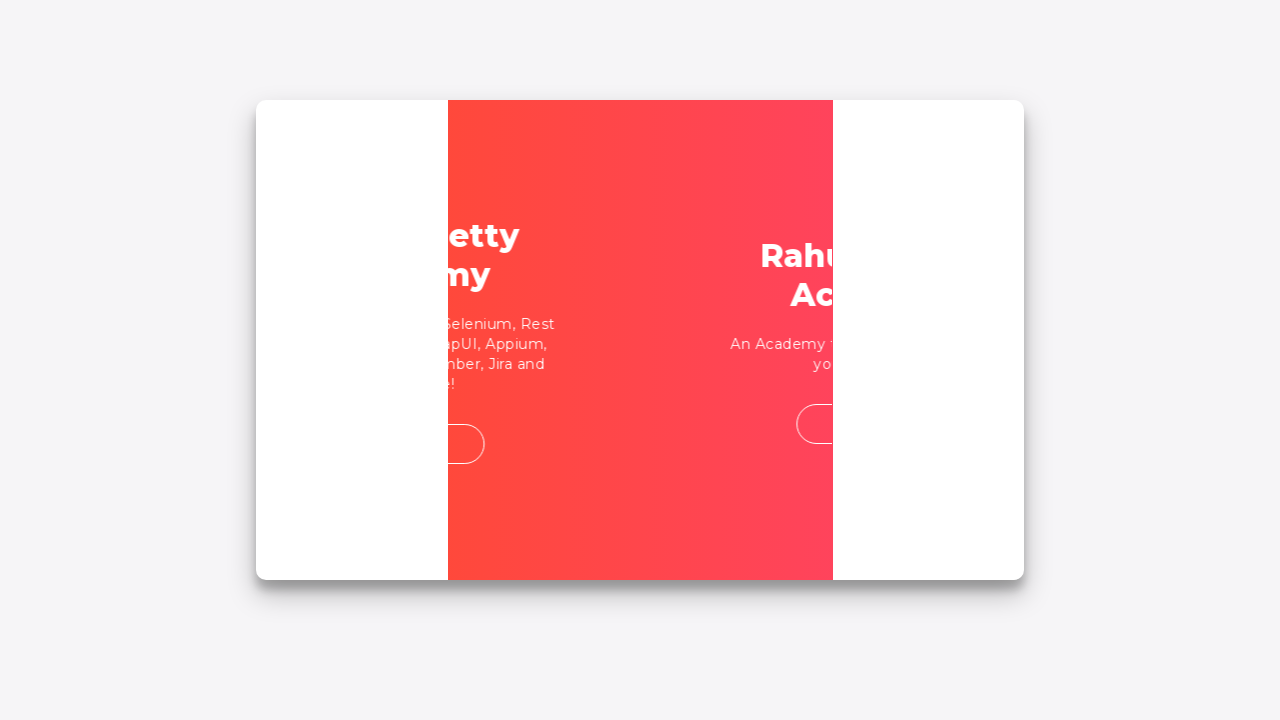

Filled first email field with 'abc@gmail.com' on //input[@placeholder='Email']
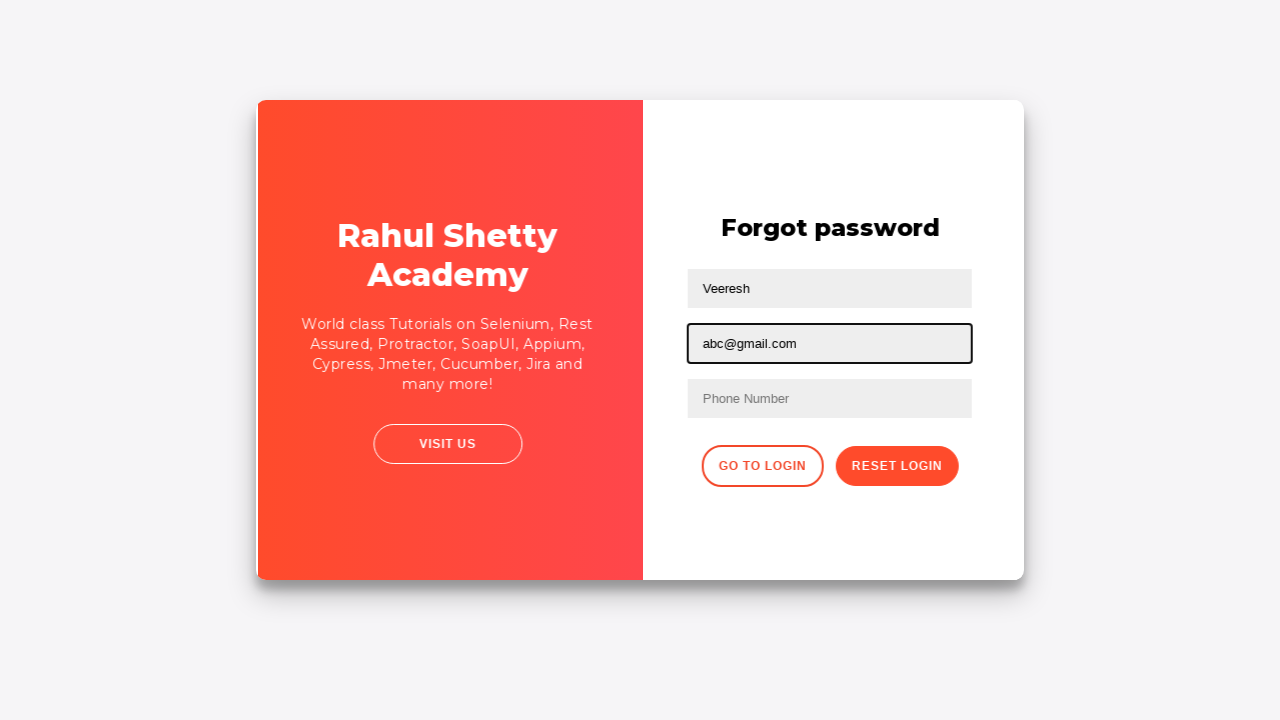

Cleared email field on input[placeholder='Email']
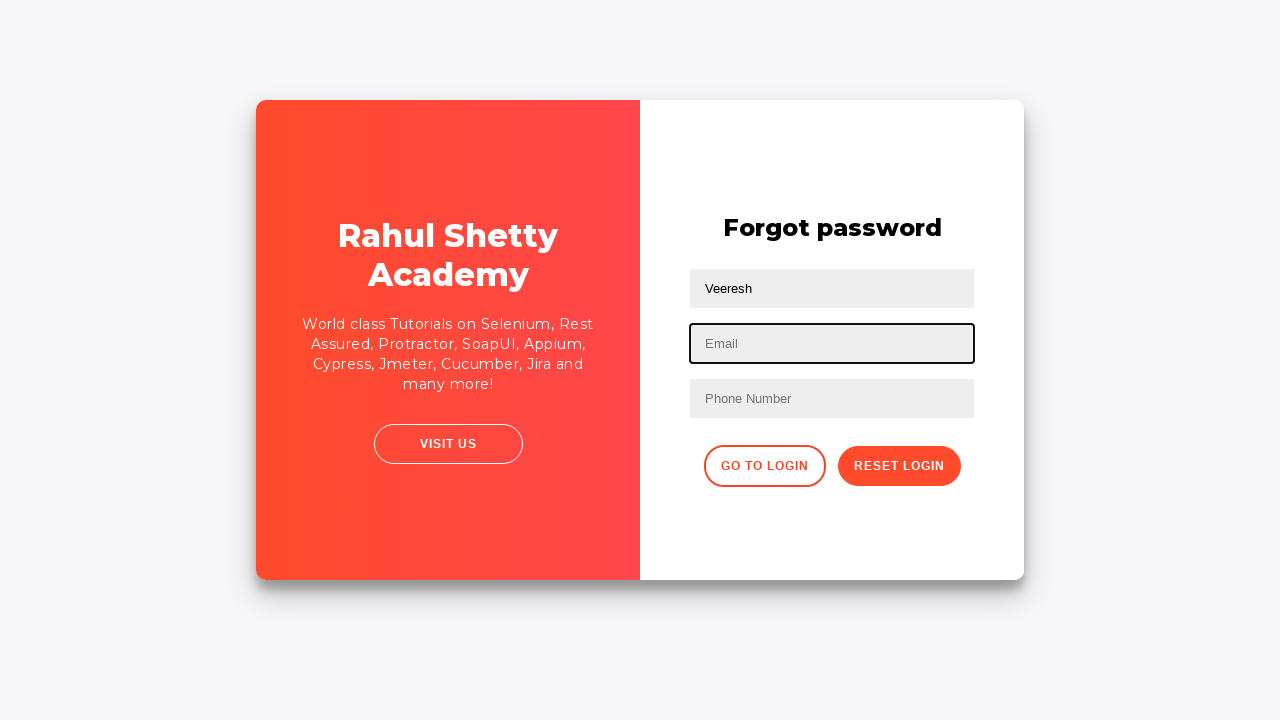

Filled third text input field with 'def@gmail.com' on input[type='text']:nth-child(3)
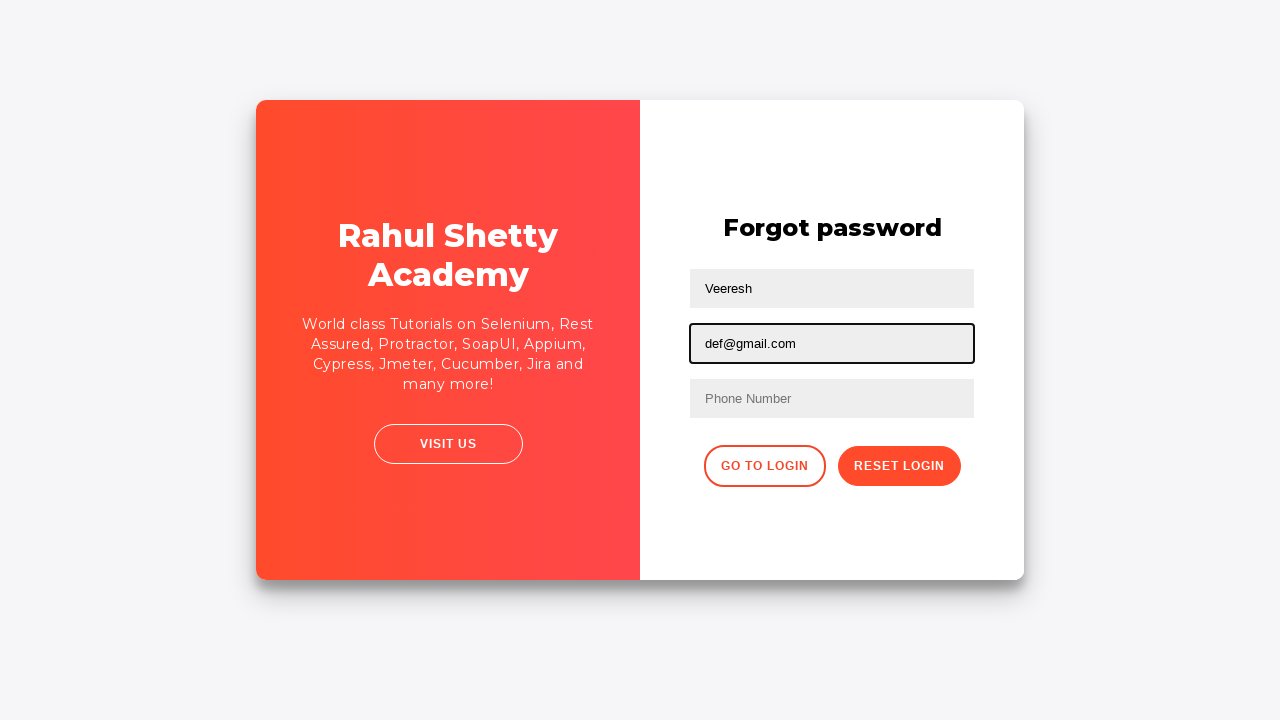

Filled fourth form input with '1233456' on //form/input[3]
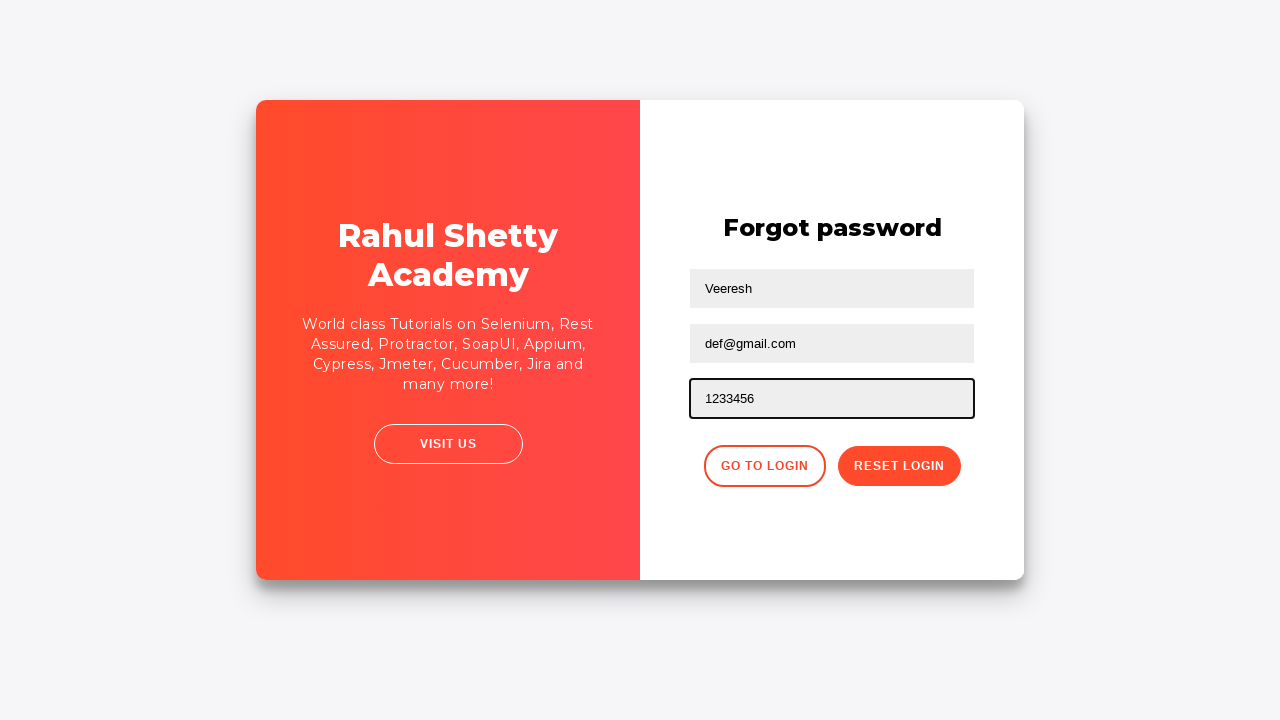

Clicked reset password button at (899, 466) on .reset-pwd-btn
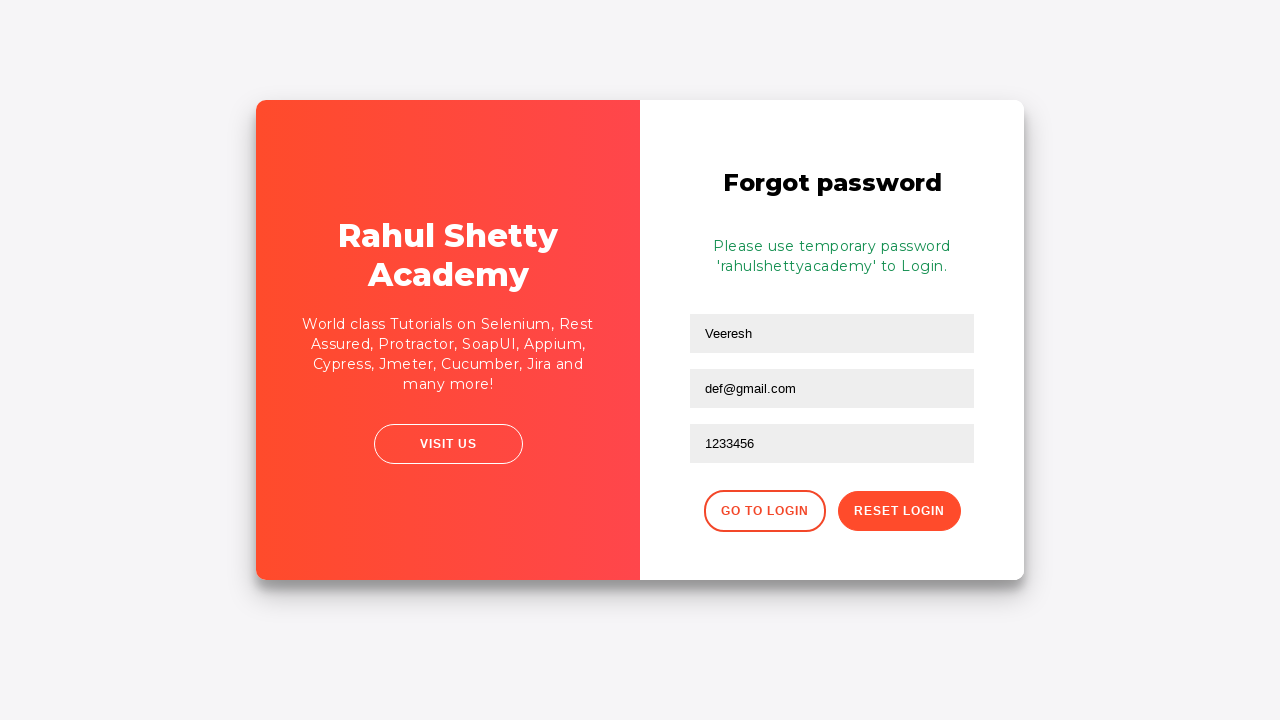

Clicked 'Go to Login' button to return to login page at (764, 511) on xpath=//button[normalize-space()='Go to Login']
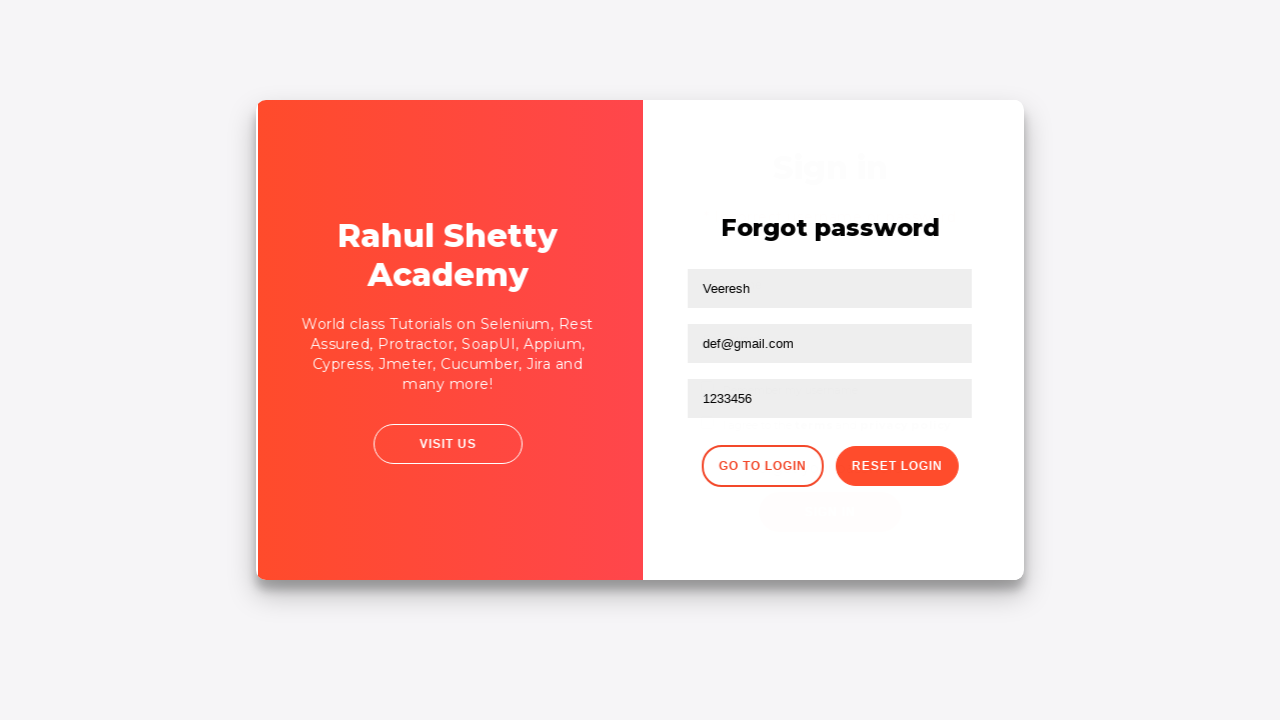

Filled username field with 'Veeresh' for correct login attempt on #inputUsername
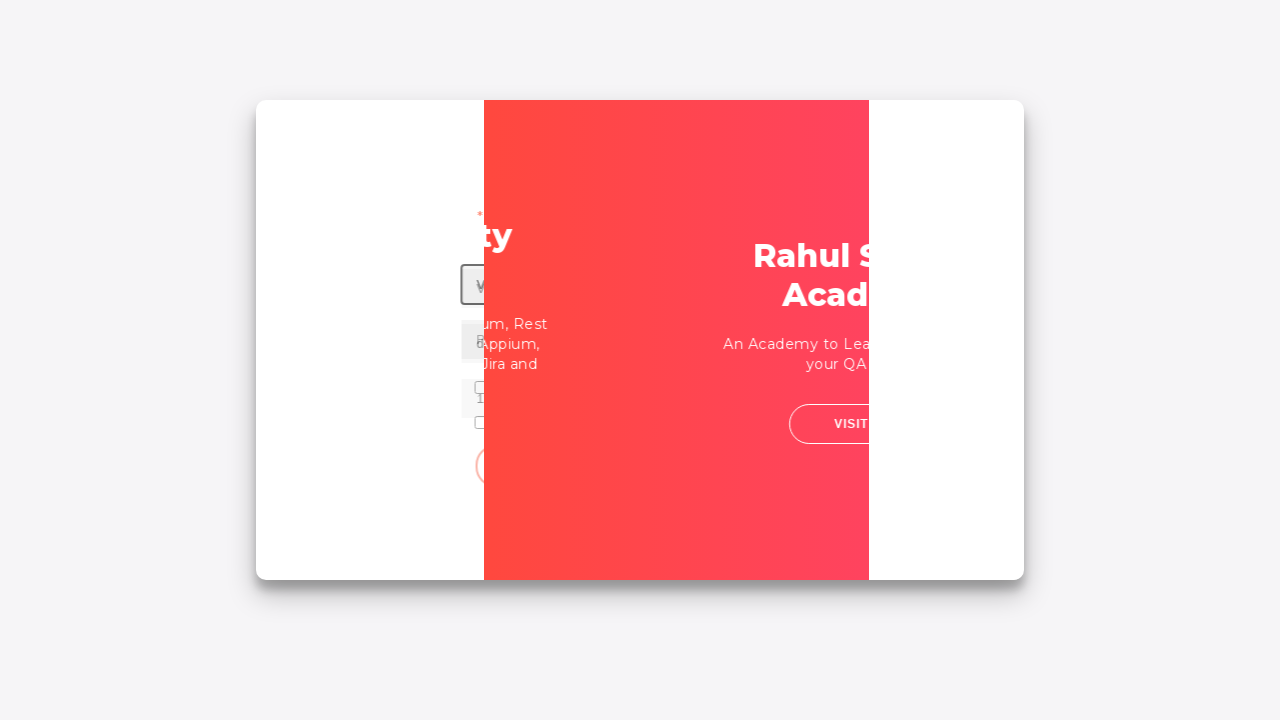

Filled password field with correct password 'rahulshettyacademy' on input[type*='pass']
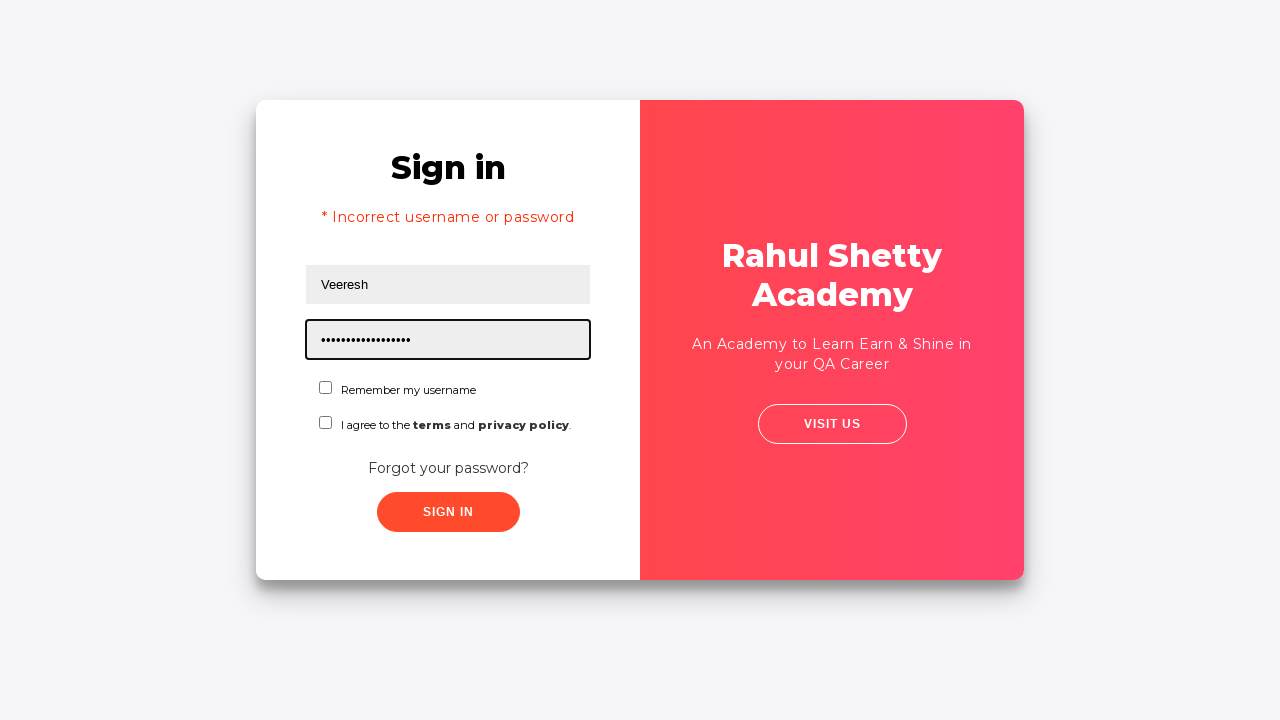

Clicked checkbox confirmation at (326, 388) on #chkboxOne
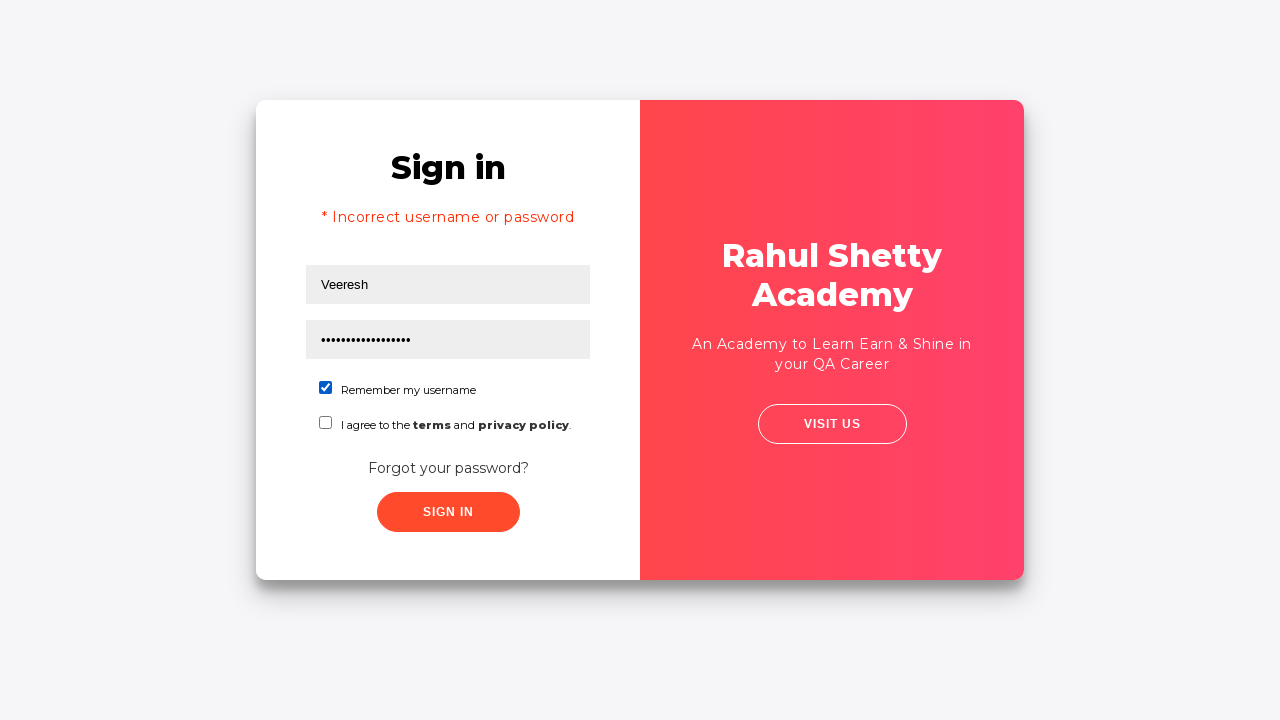

Clicked submit button to login with correct credentials at (448, 512) on xpath=//button[contains(@class,'submit')]
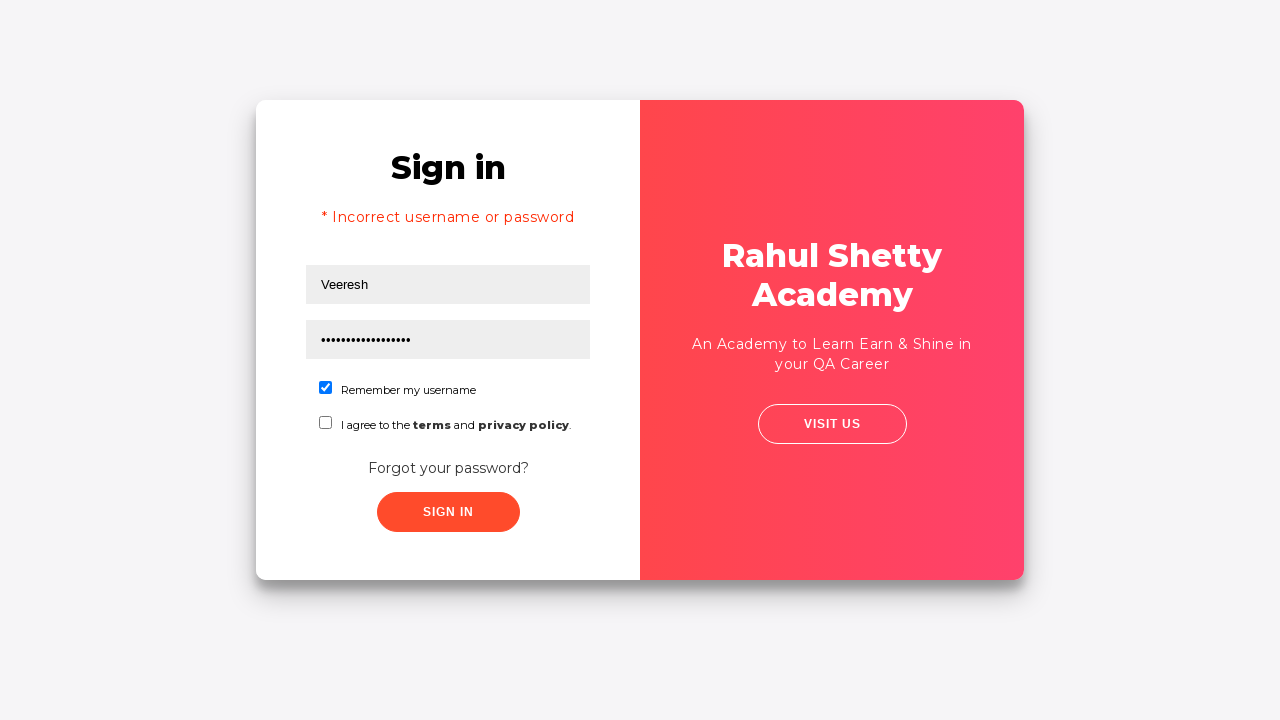

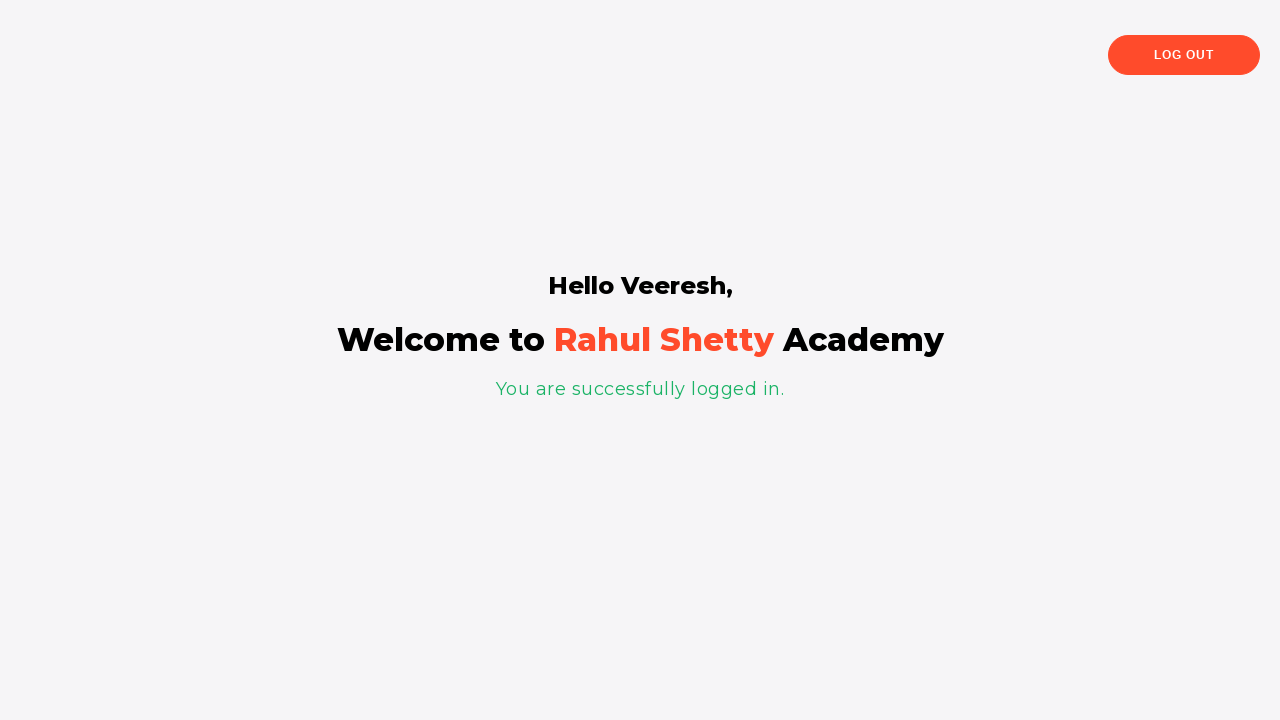